Navigates to Flipkart homepage and verifies the page loads successfully by waiting for content to be present

Starting URL: https://www.flipkart.com/

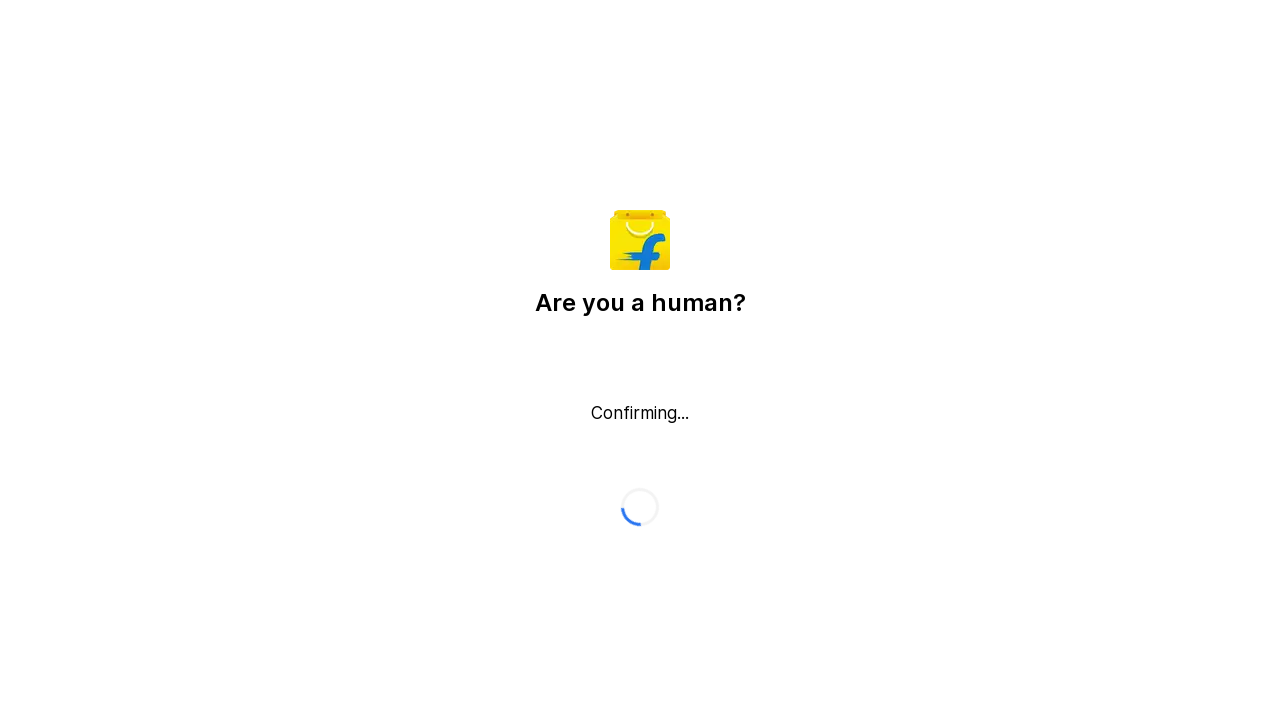

Navigated to Flipkart homepage
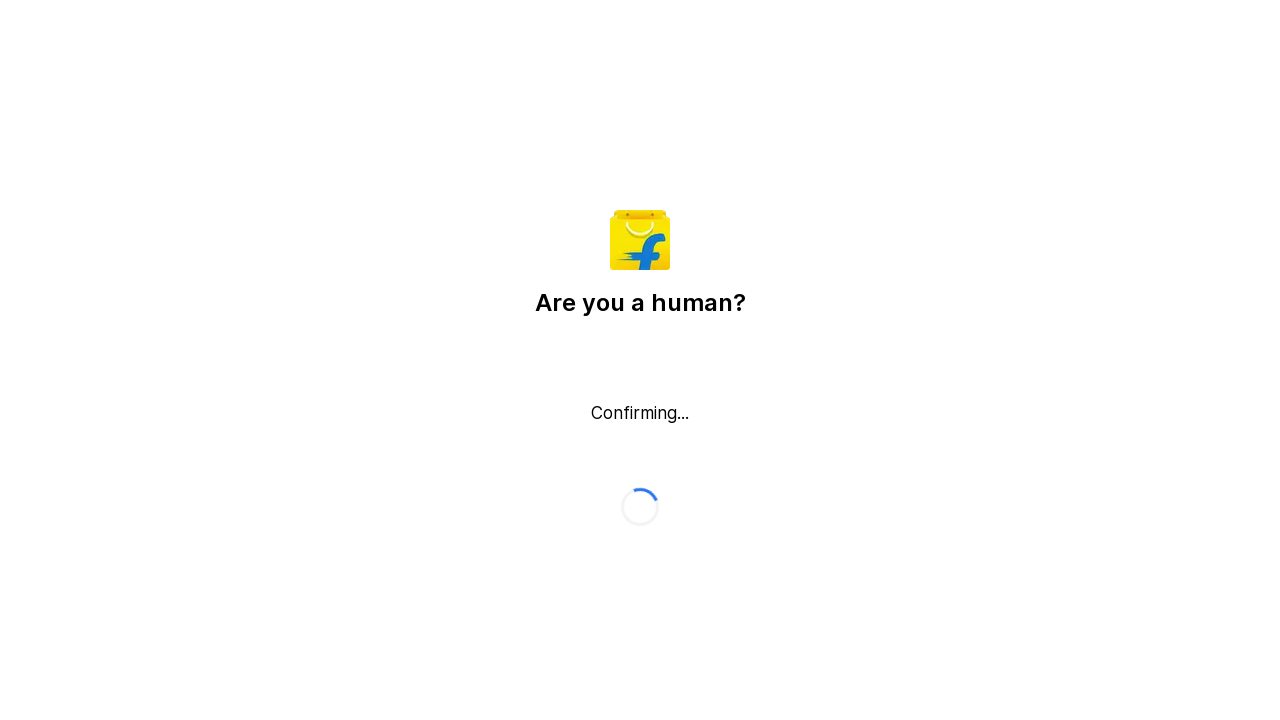

Page DOM content loaded
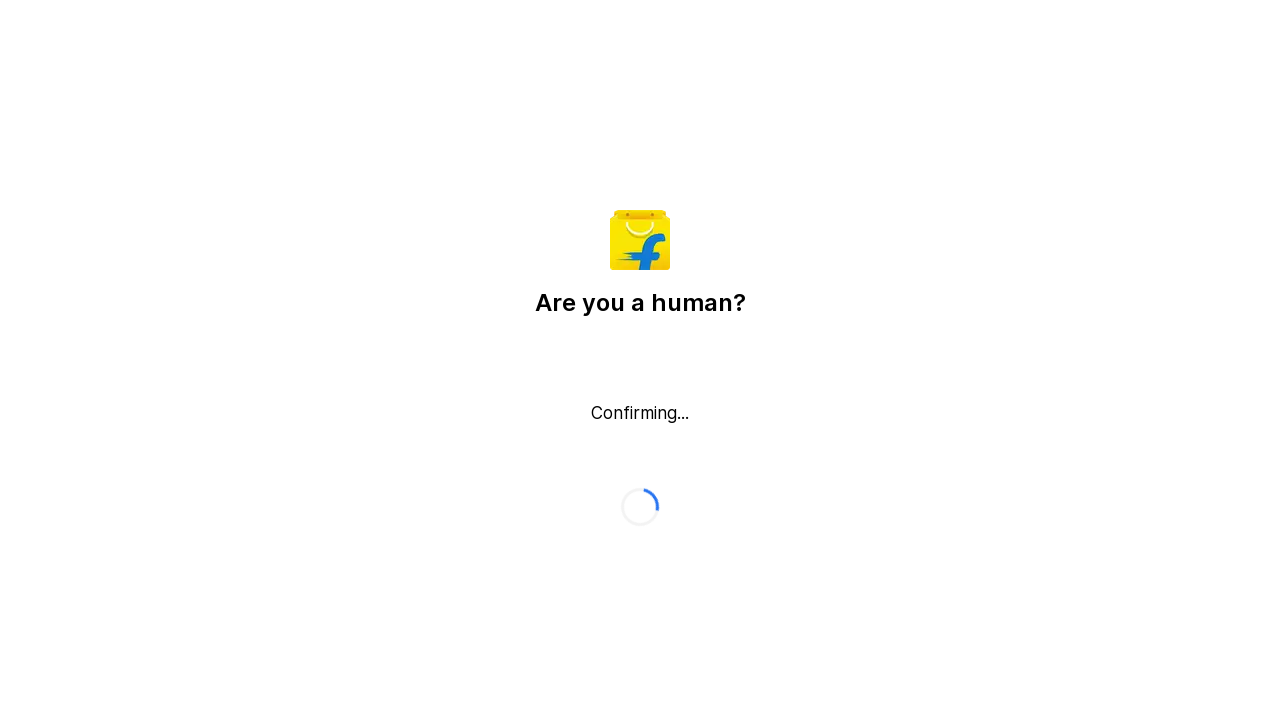

Body element found, page loaded successfully
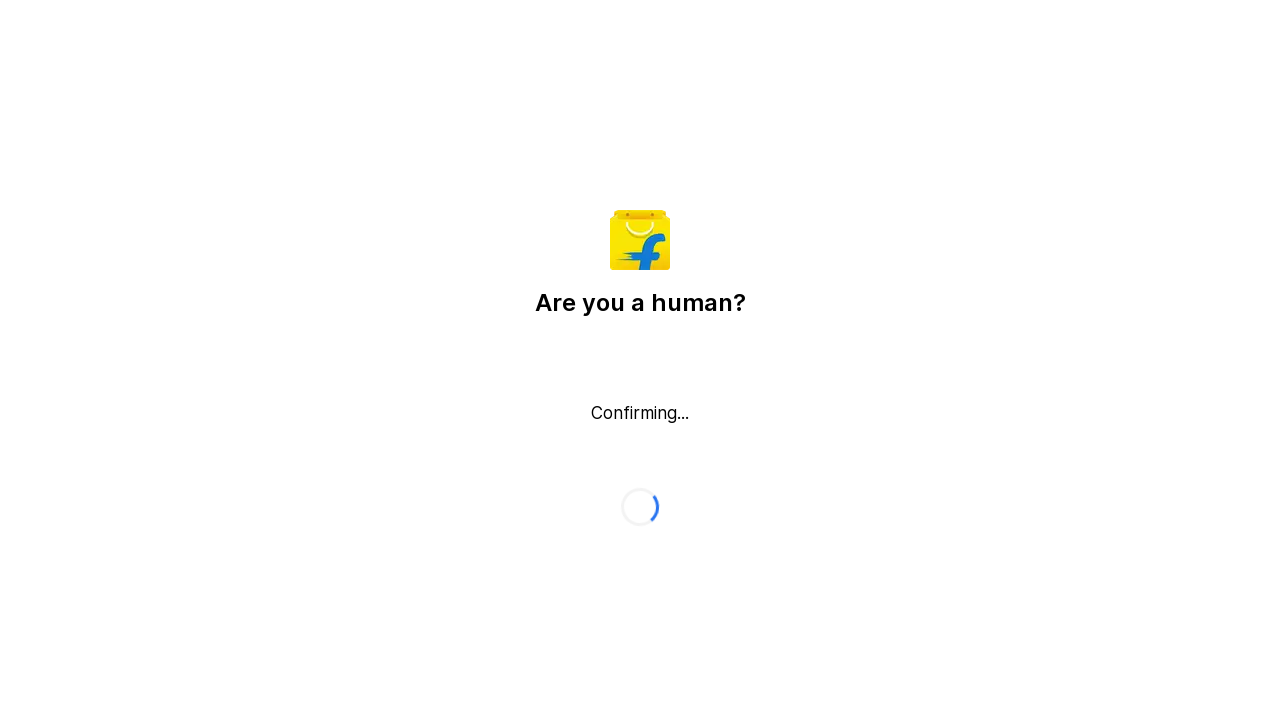

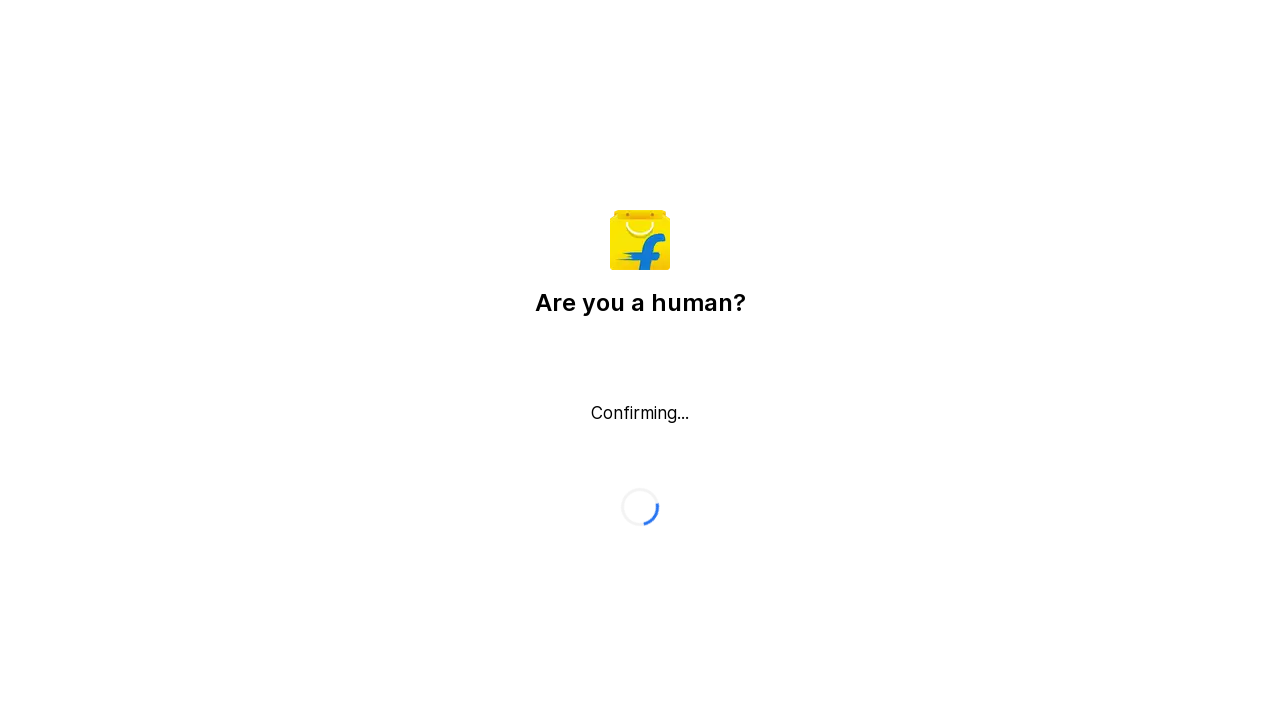